Tests clicking a button with a dynamic ID on the UI Testing Playground website, using CSS class selectors to locate the button since the ID changes on each page load.

Starting URL: http://uitestingplayground.com/dynamicid

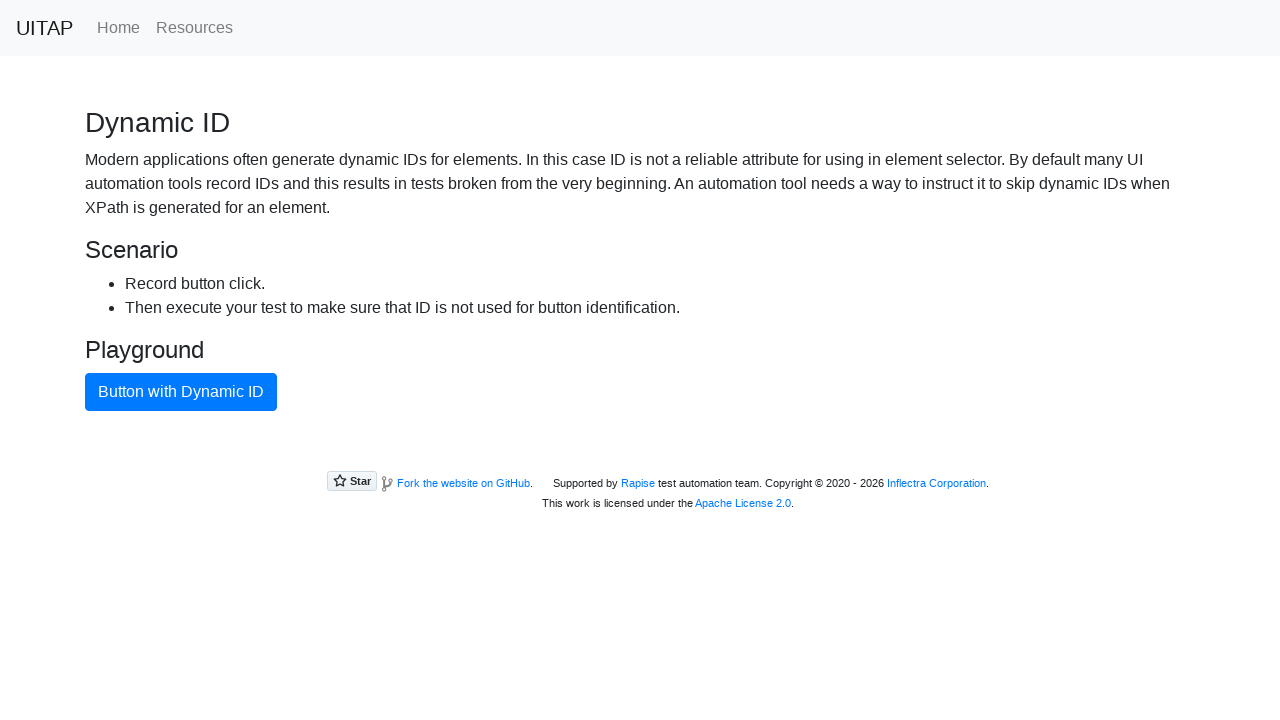

Navigated to UI Testing Playground Dynamic ID page
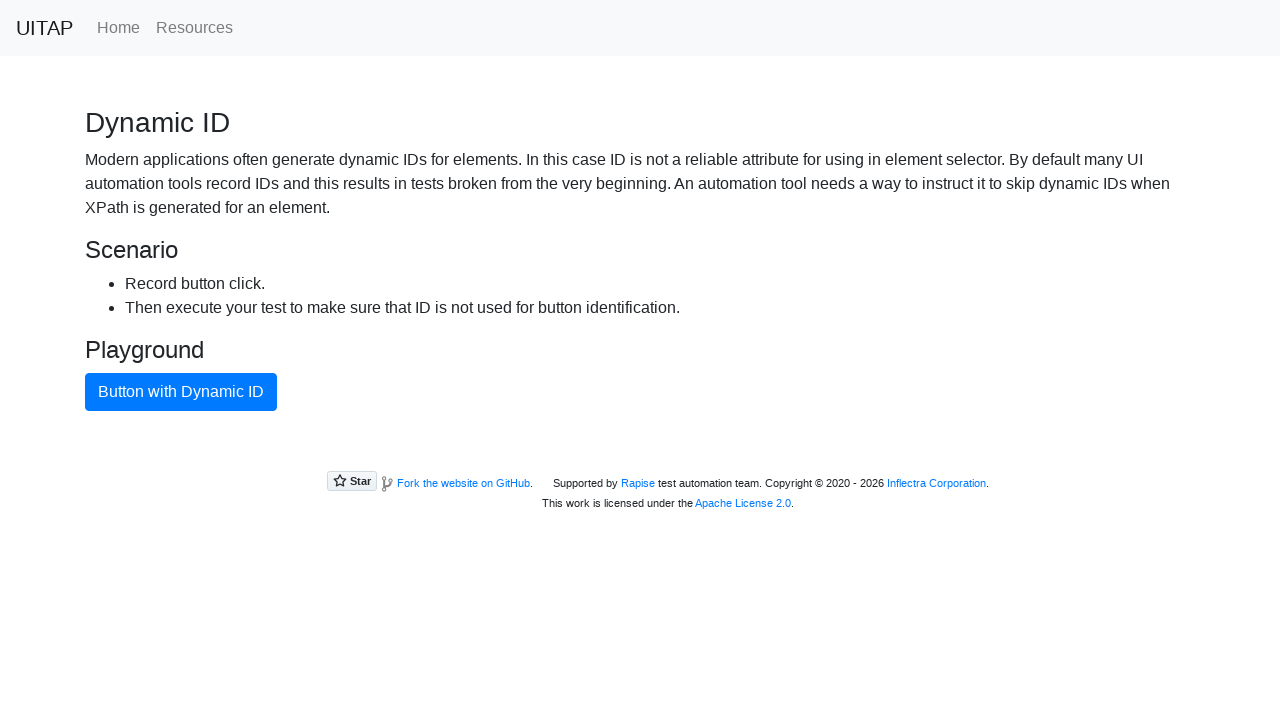

Clicked the primary button using CSS class selector to bypass dynamic ID at (181, 392) on .btn.btn-primary
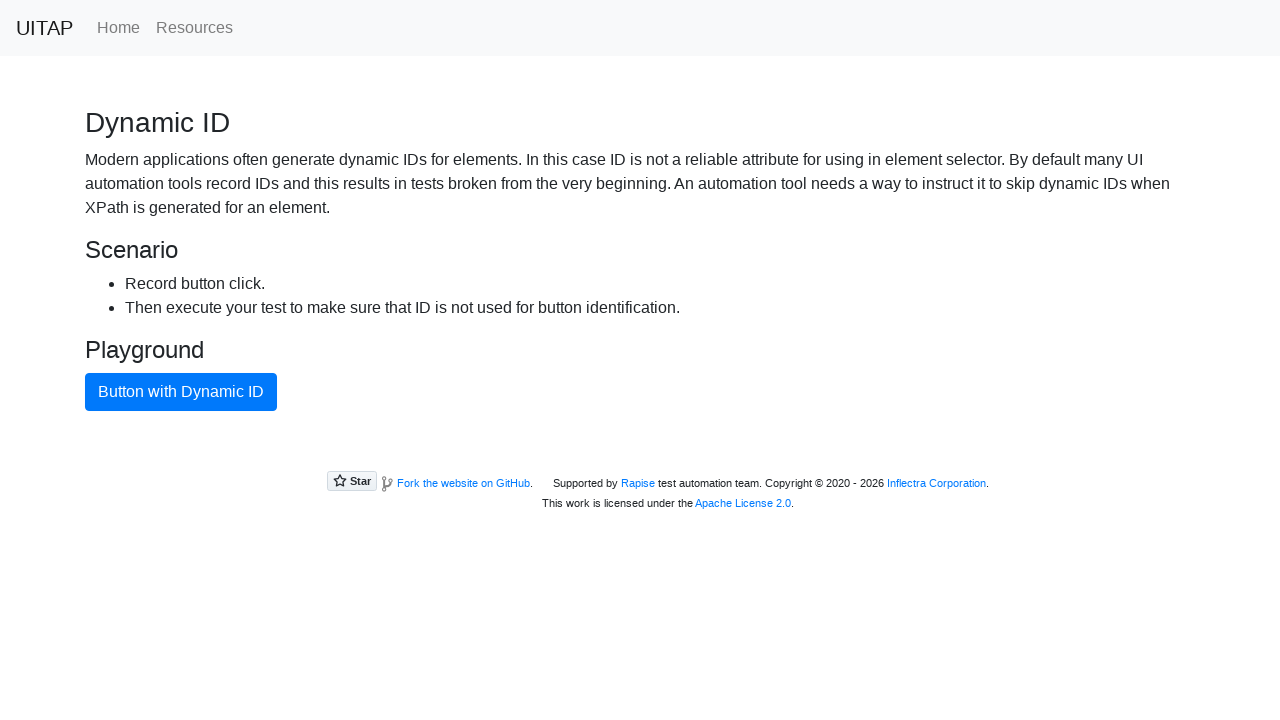

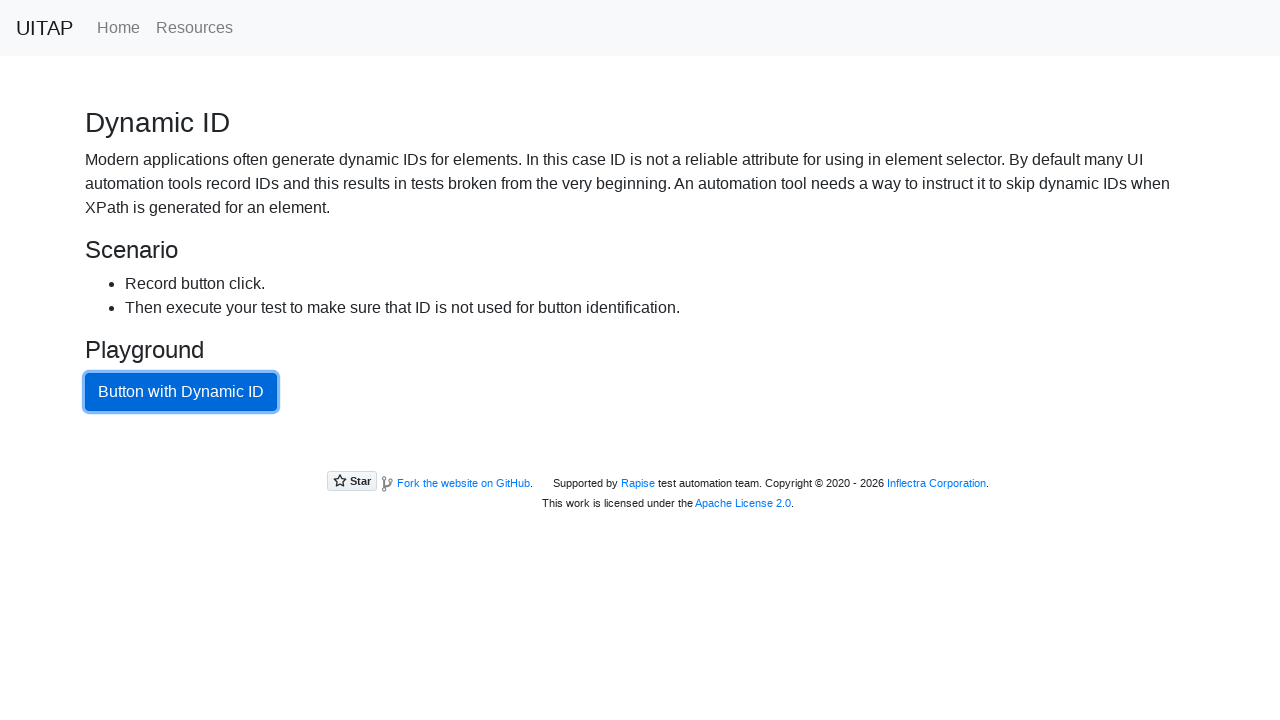